Tests adding three todo items, checking one as complete, and verifying the counter shows two items left

Starting URL: https://oalmhage.github.io/todoMVC/

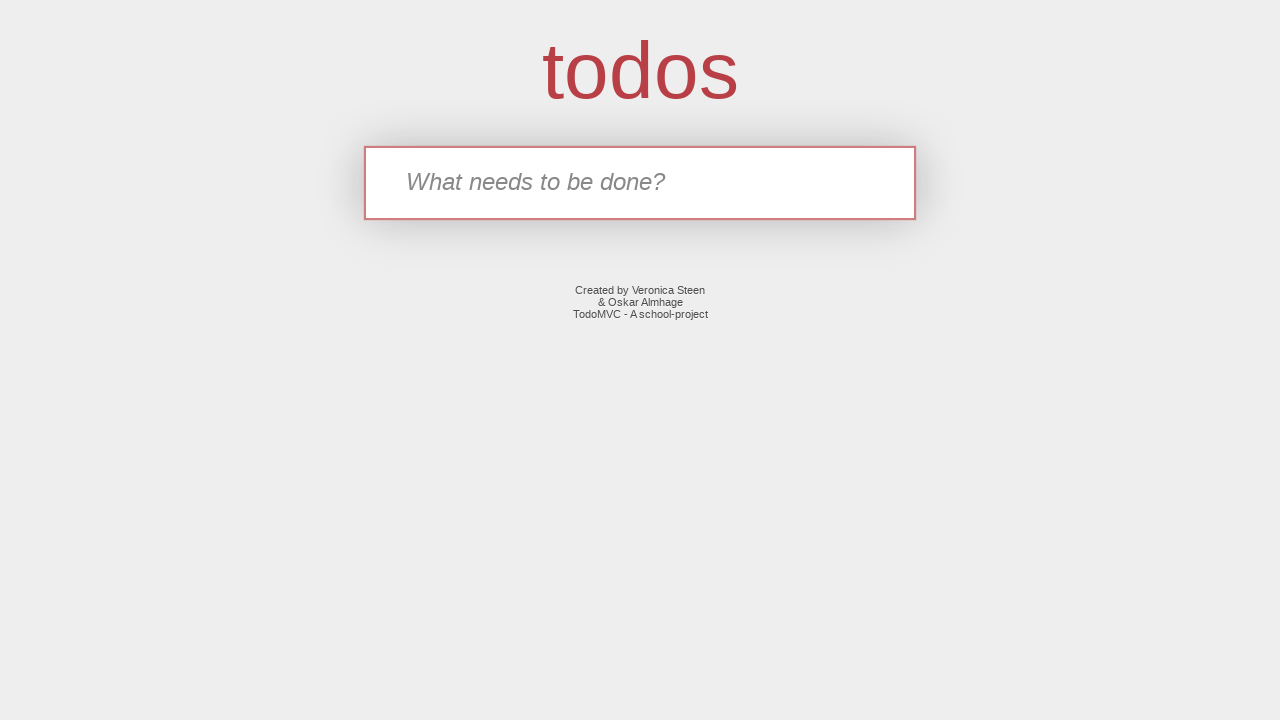

Navigated to TodoMVC application
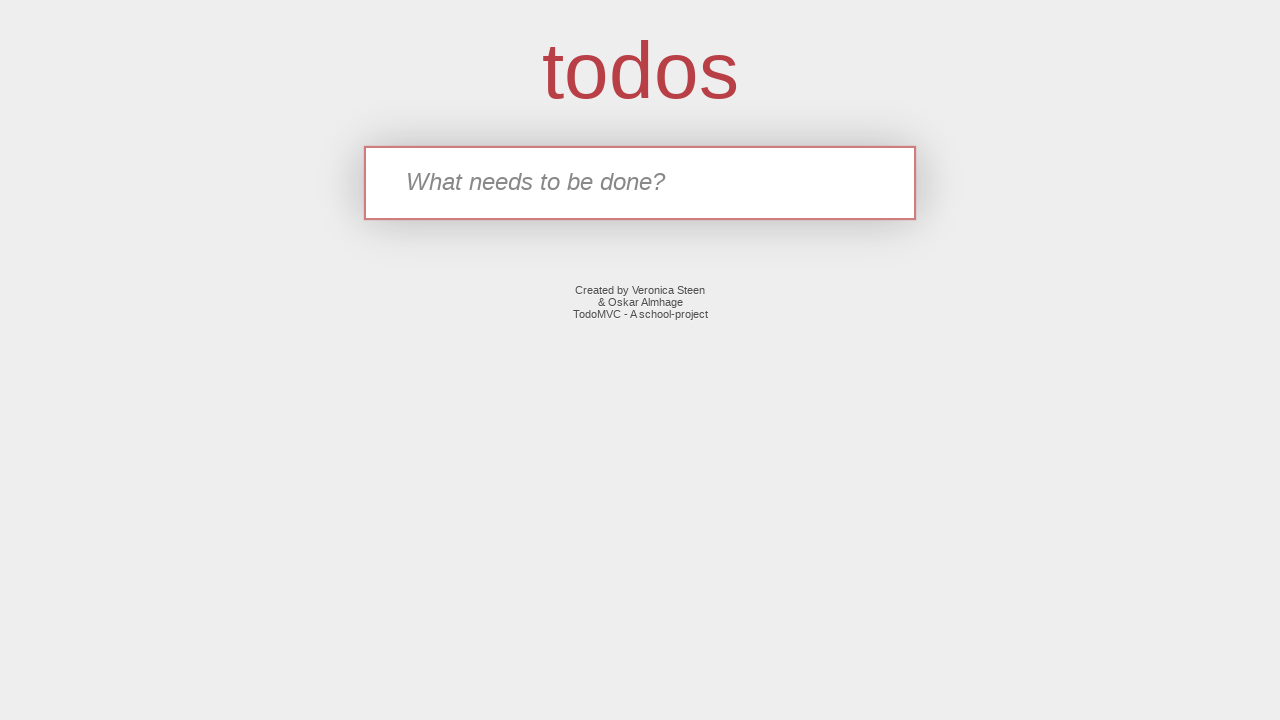

Located the todo input field
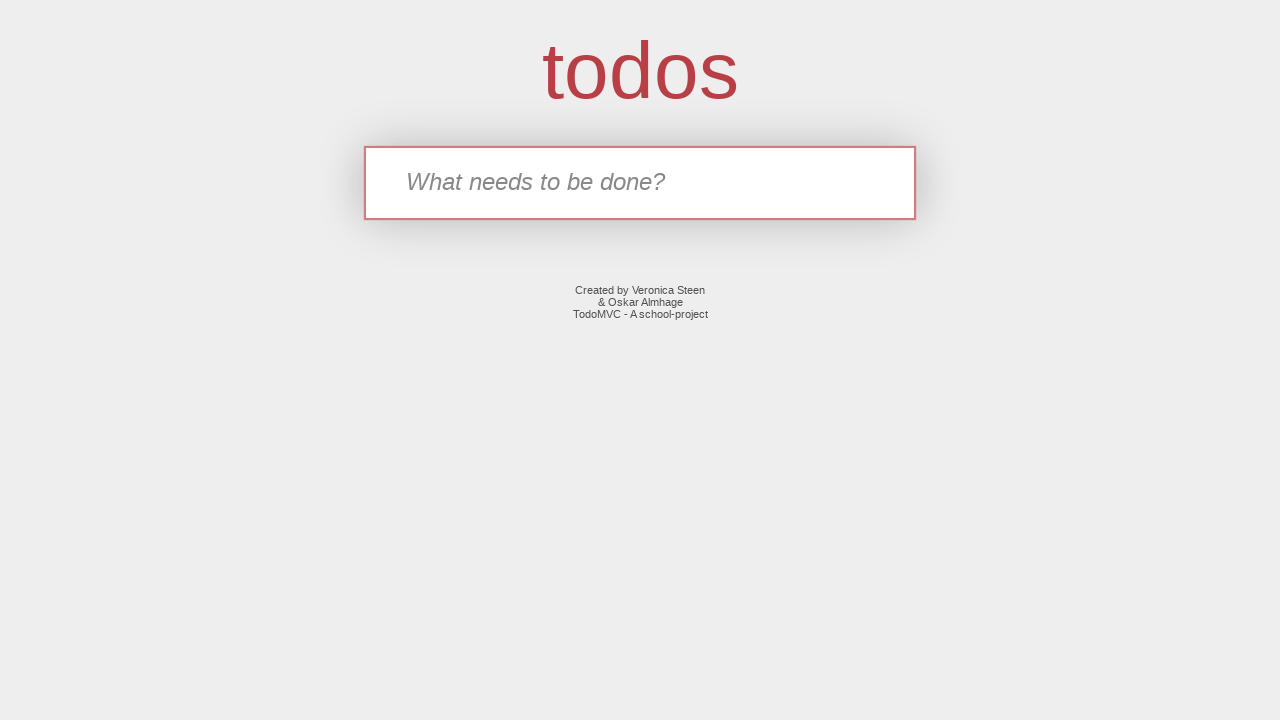

Filled first todo: 'Ask Sauron for advice' on internal:attr=[placeholder="What needs to be done?"i]
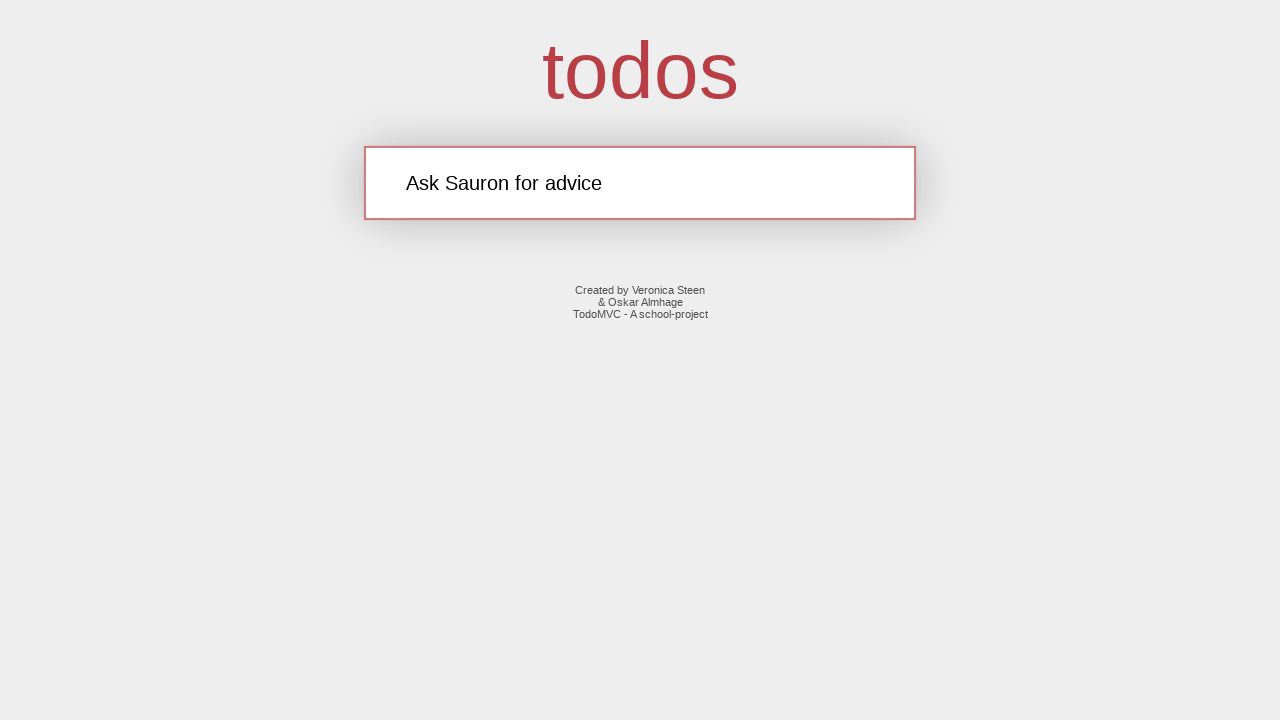

Pressed Enter to add first todo on internal:attr=[placeholder="What needs to be done?"i]
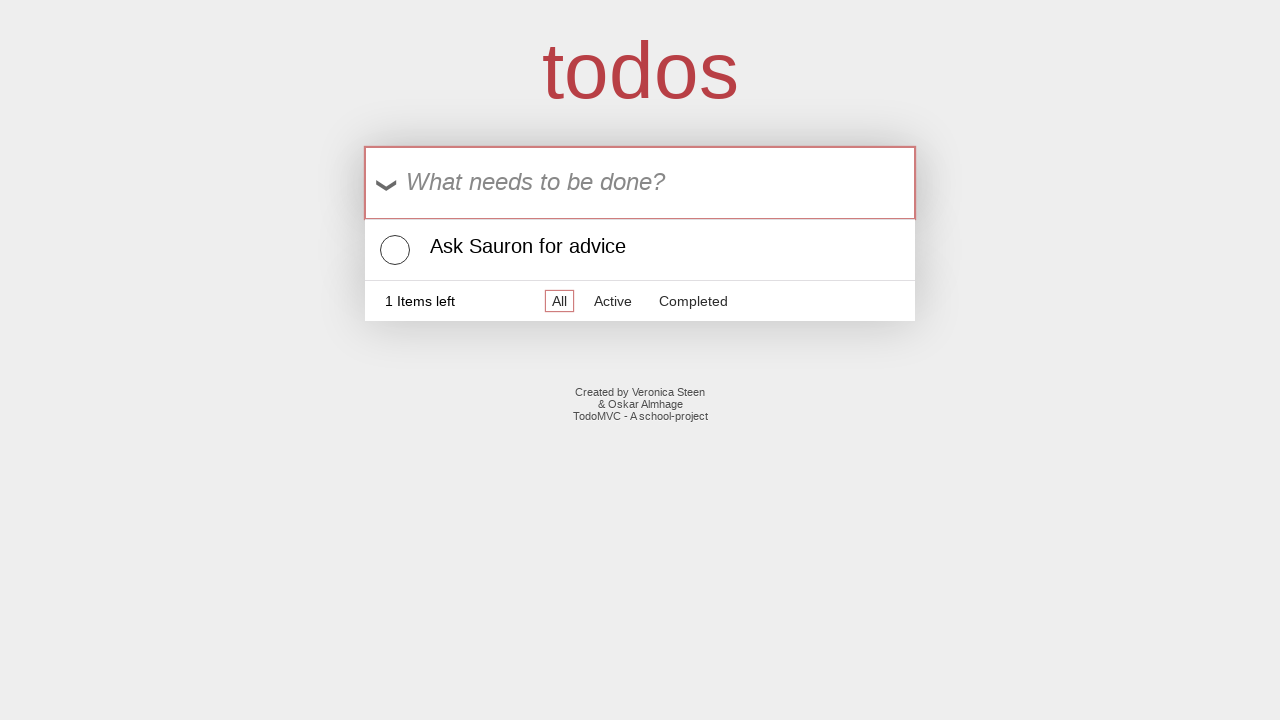

Filled second todo: 'Visit Brad Pitt in Hollywood' on internal:attr=[placeholder="What needs to be done?"i]
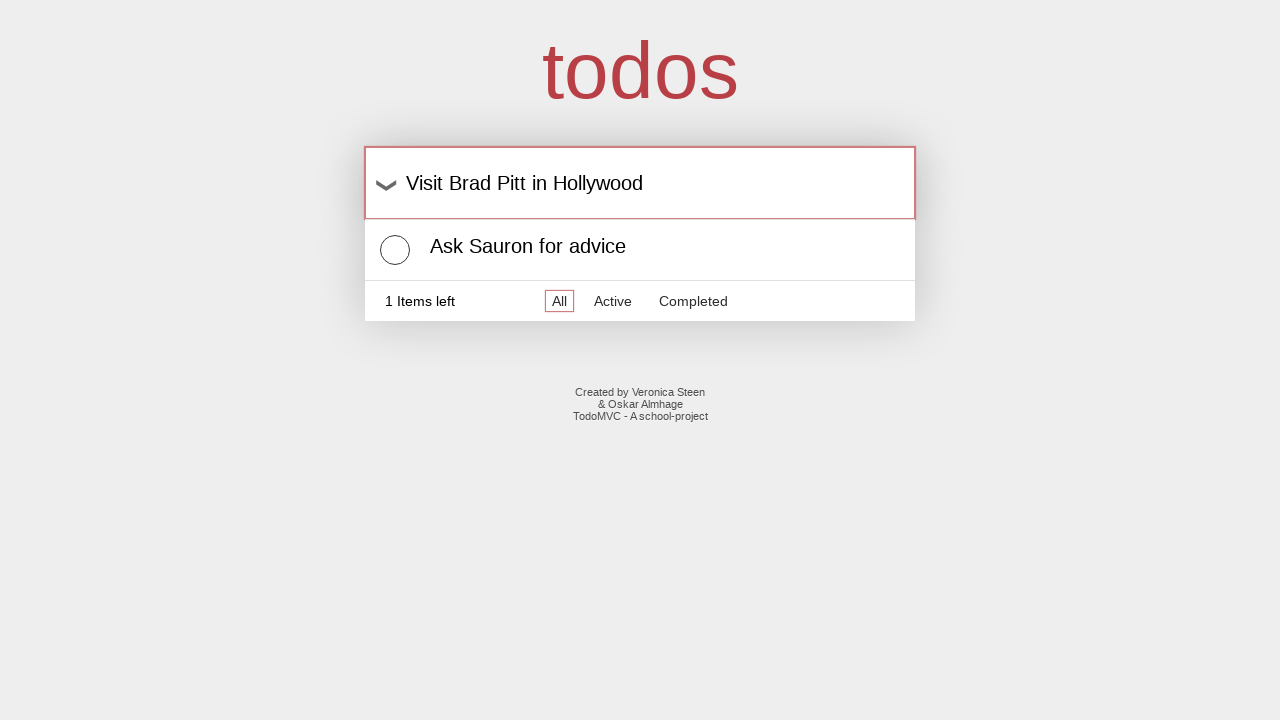

Pressed Enter to add second todo on internal:attr=[placeholder="What needs to be done?"i]
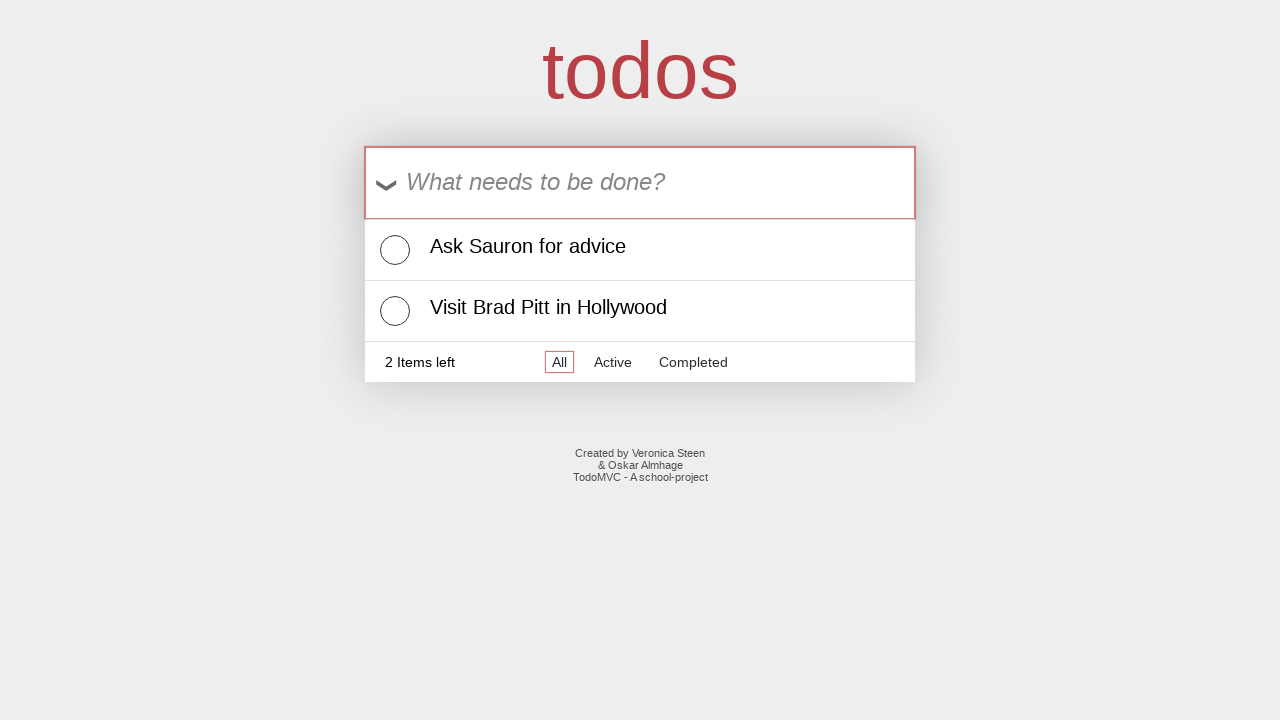

Filled third todo: 'Clean my bathroom' on internal:attr=[placeholder="What needs to be done?"i]
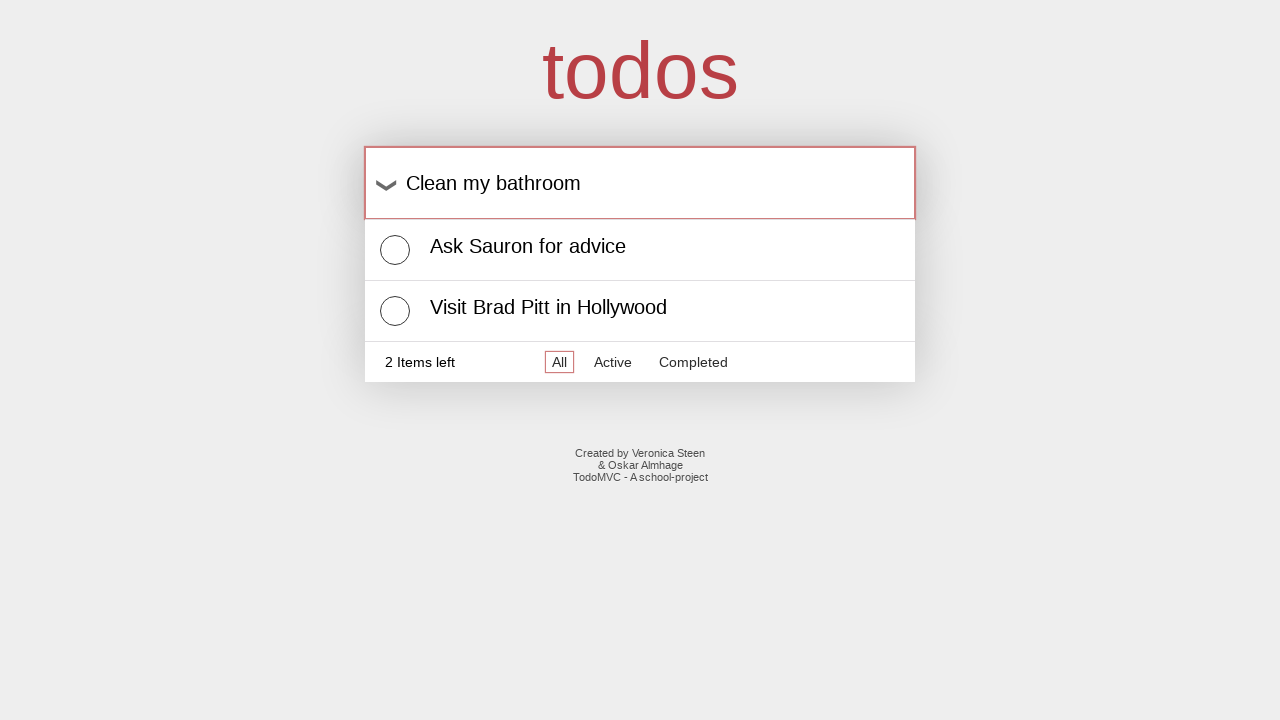

Pressed Enter to add third todo on internal:attr=[placeholder="What needs to be done?"i]
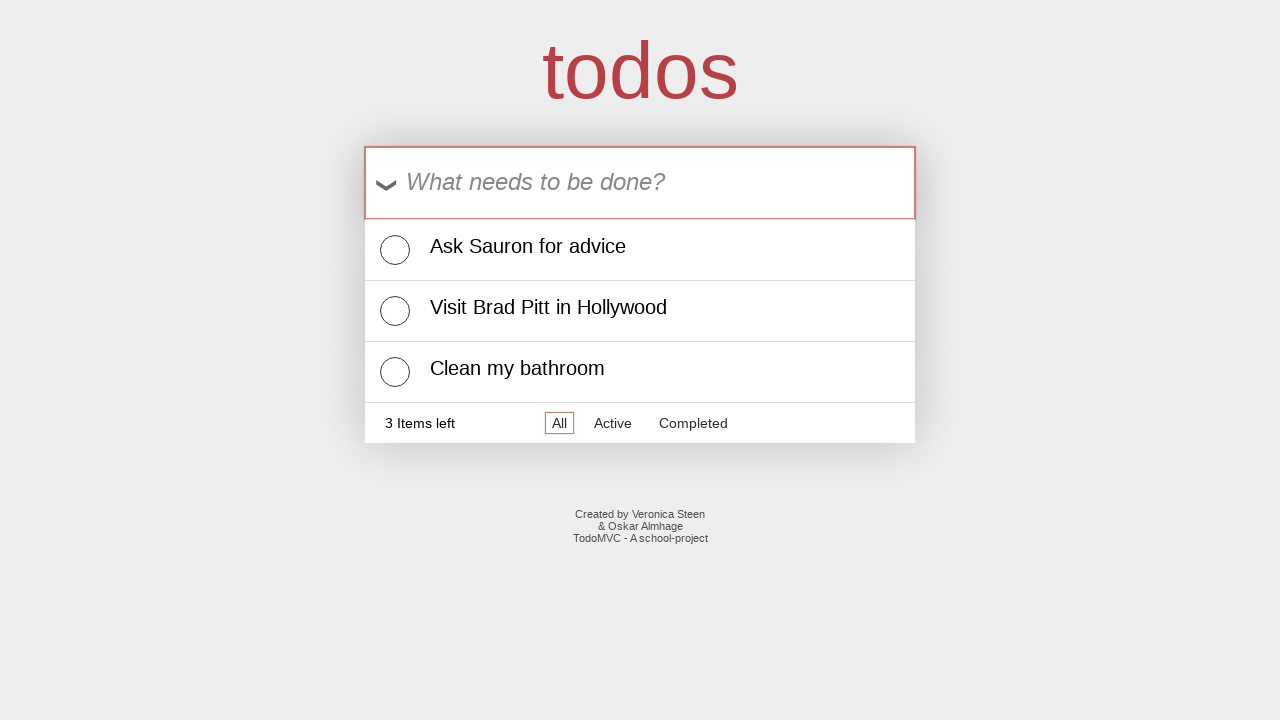

Located the first todo checkbox
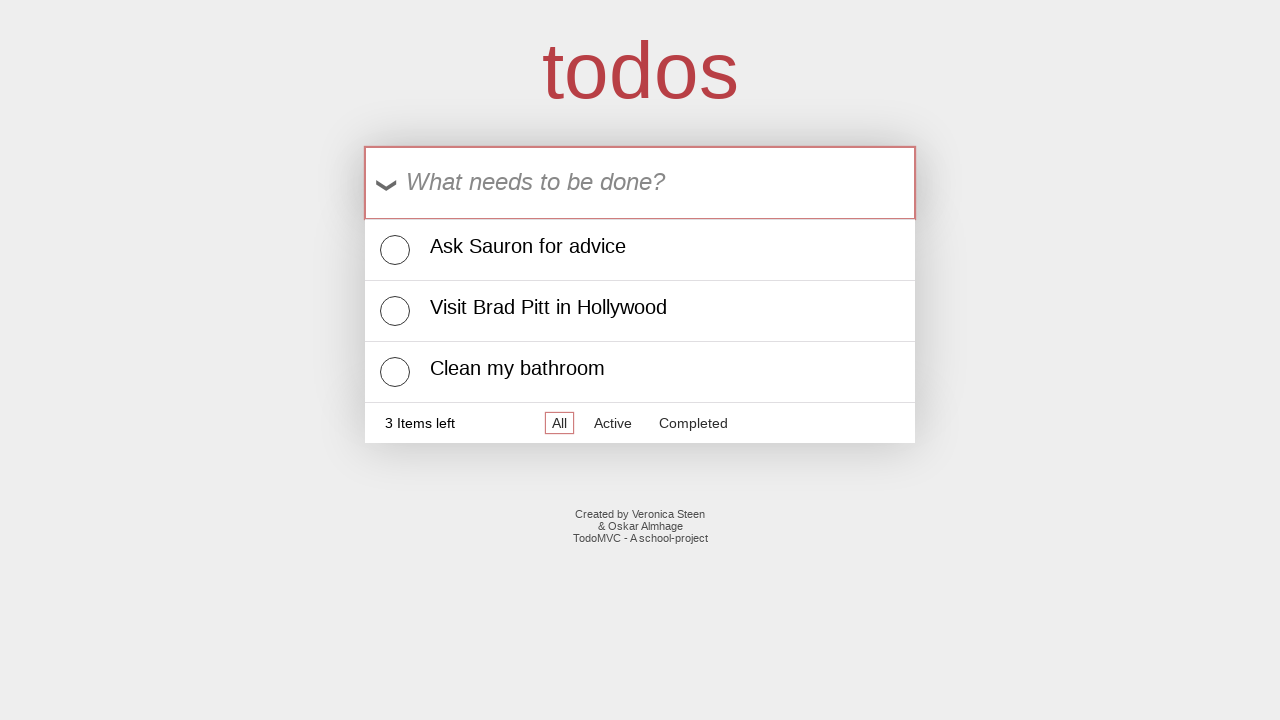

Clicked first todo checkbox to mark as complete at (395, 250) on .li-checkbox >> nth=0
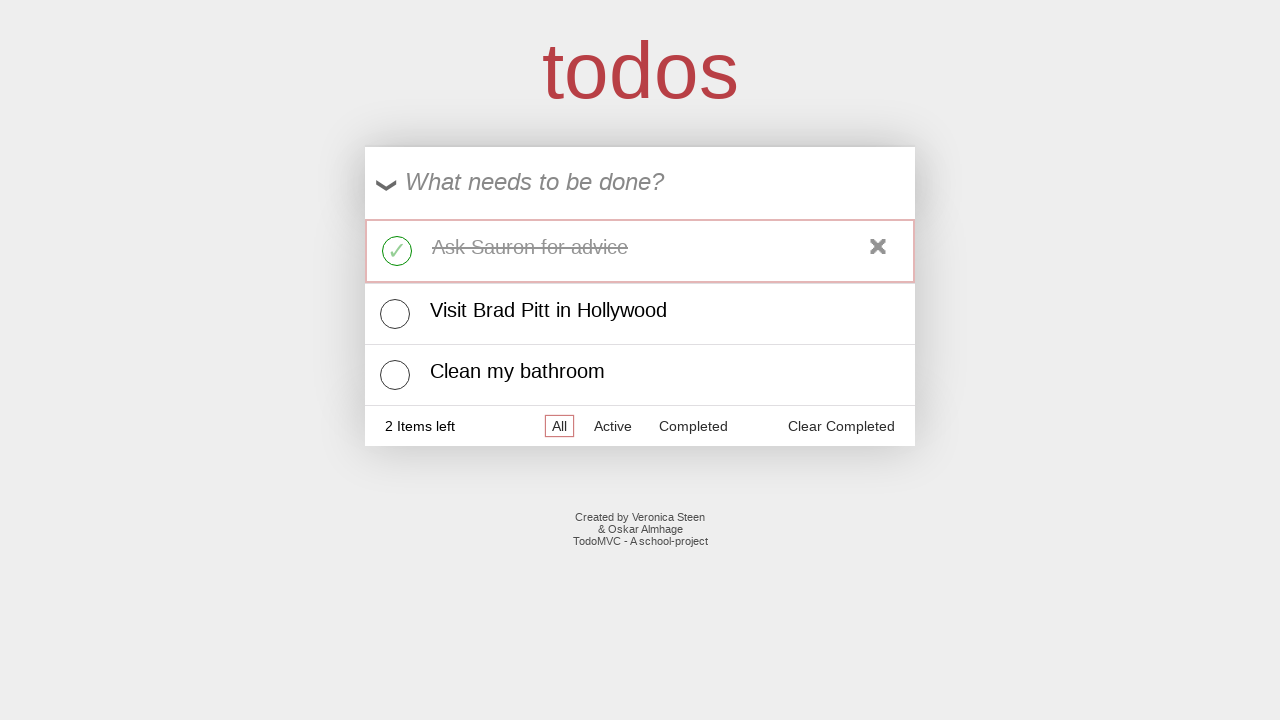

Waited for counter to be visible
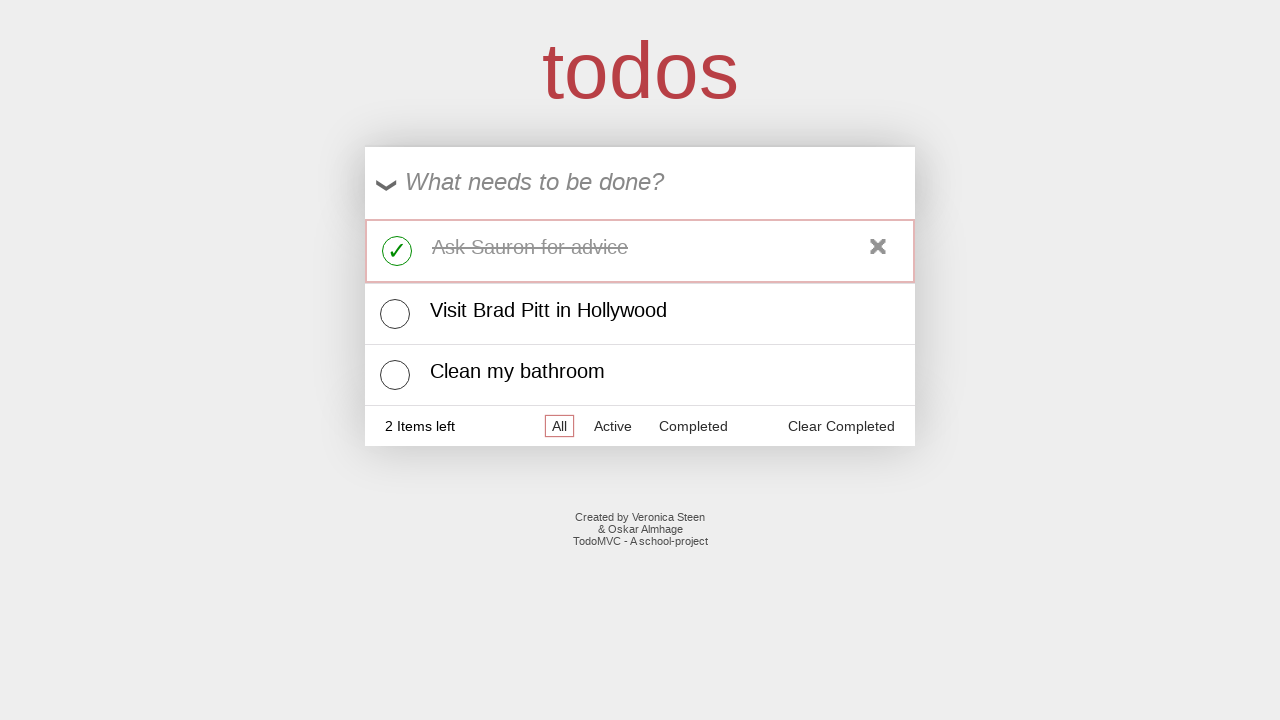

Verified counter shows: 2 Items left
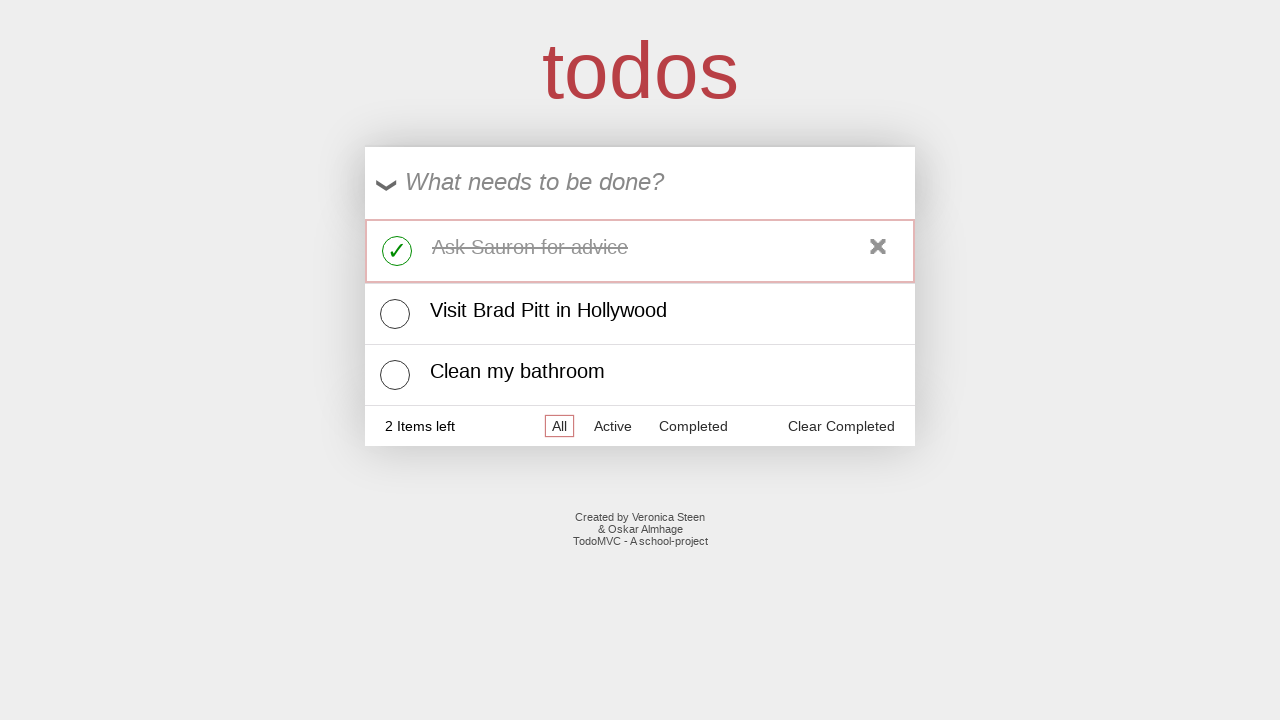

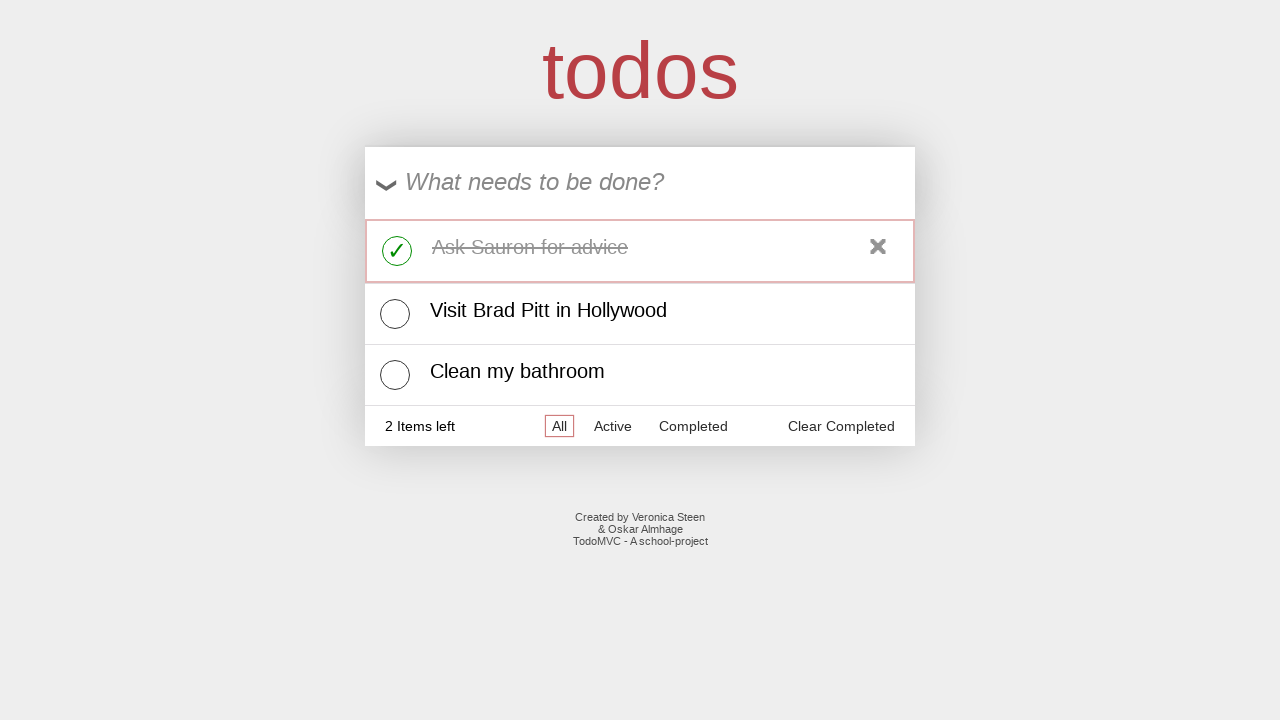